Tests a drone simulator web application by skipping the bootloader, filling in simulation parameters (speed, time, drone speed, number of drones), and running the simulation.

Starting URL: https://dronesimulator.app.officejs.com/

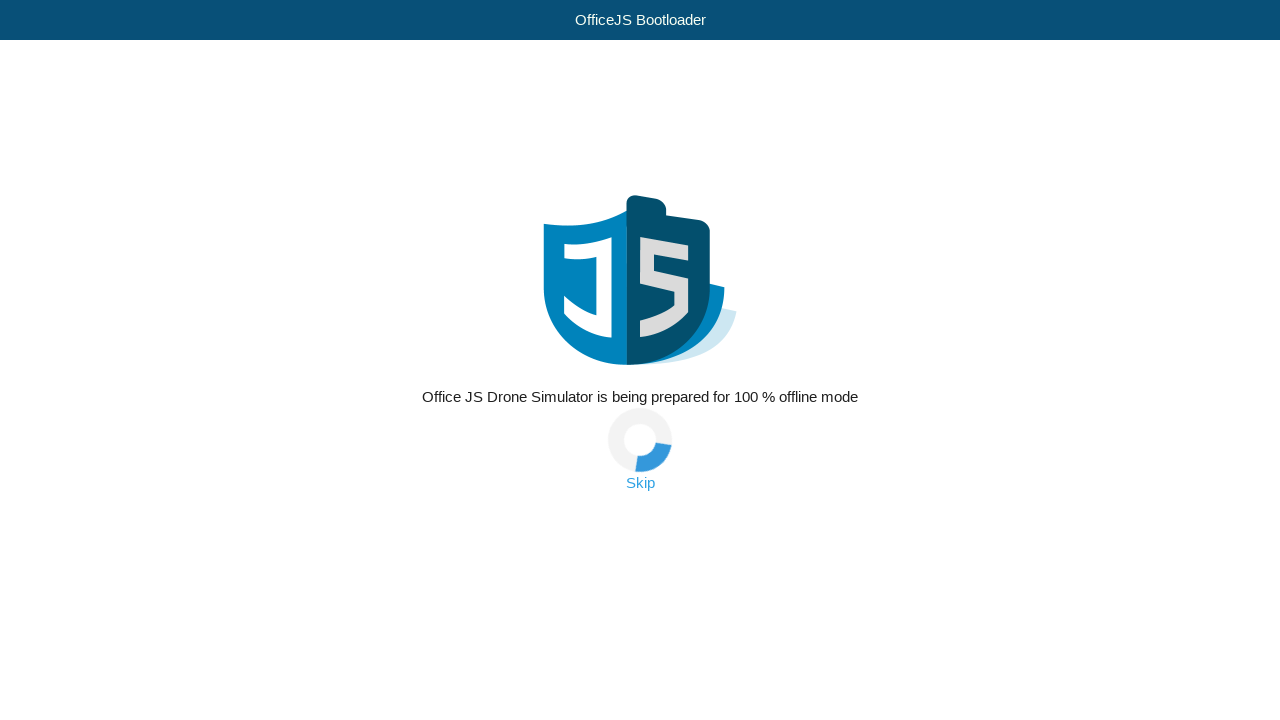

Skip bootloader link selector appeared
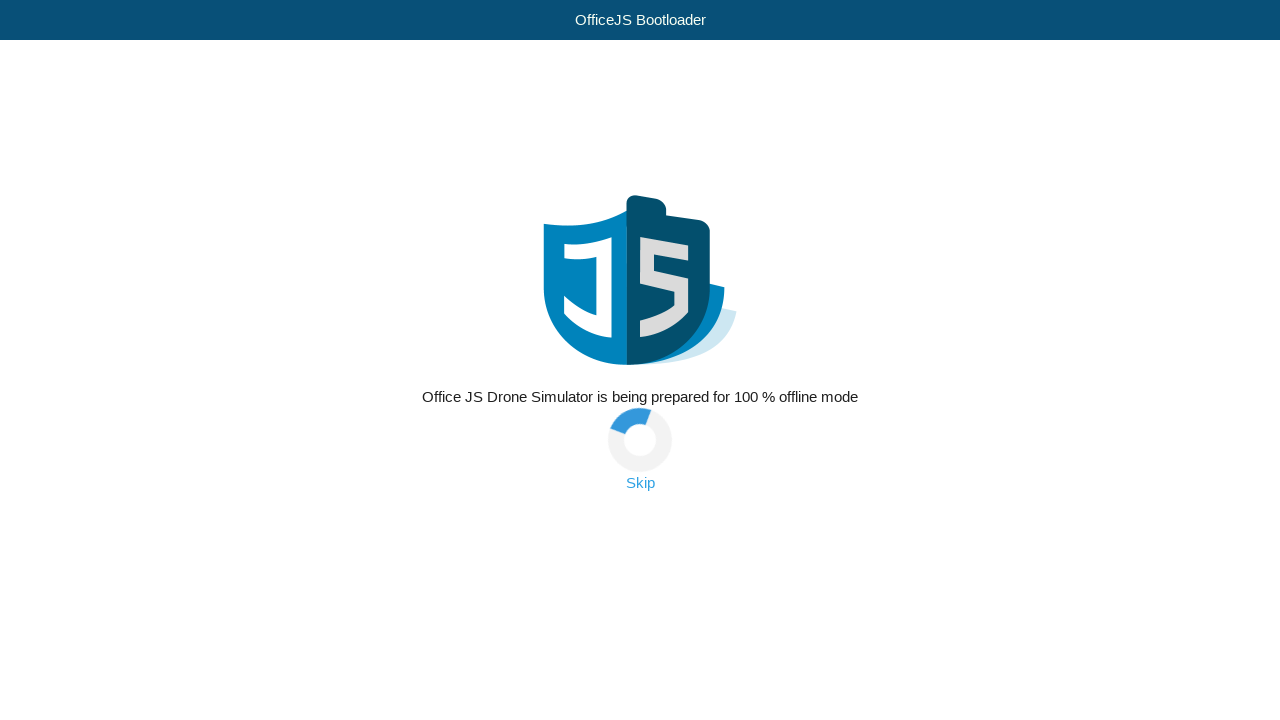

Clicked skip bootloader link at (640, 483) on a.skip-link:has-text("Skip")
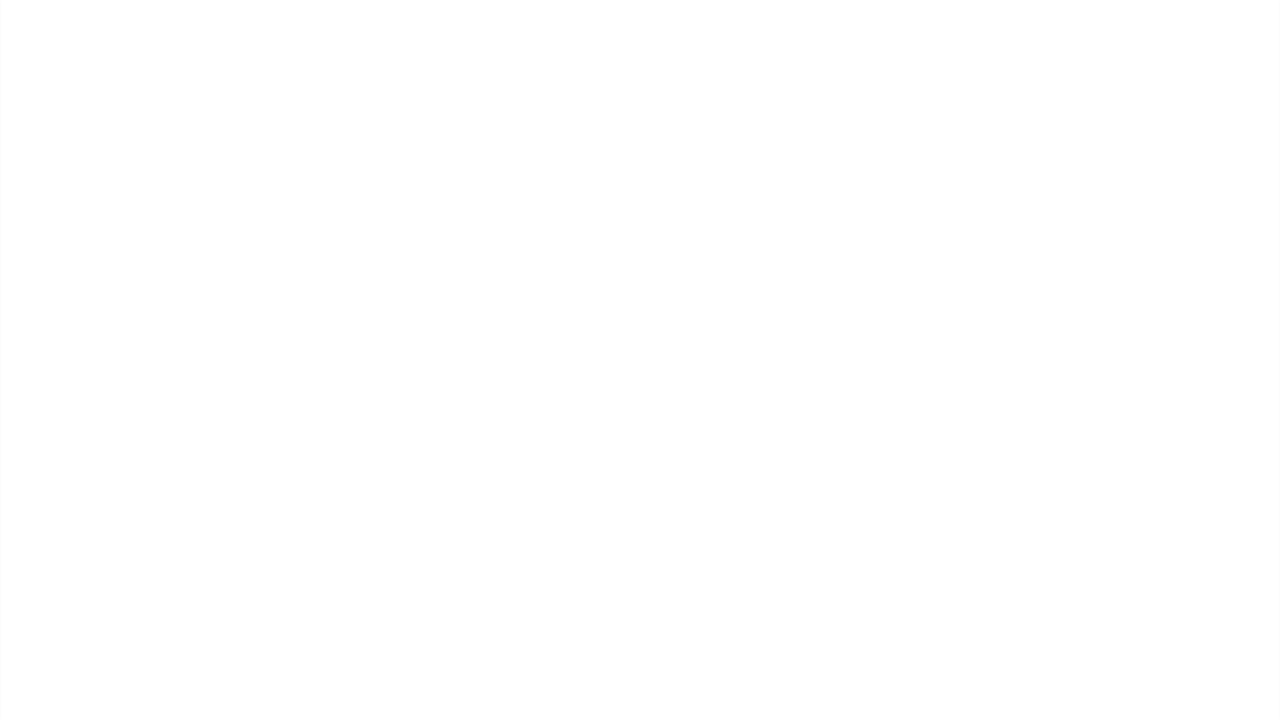

Editor iframe loaded
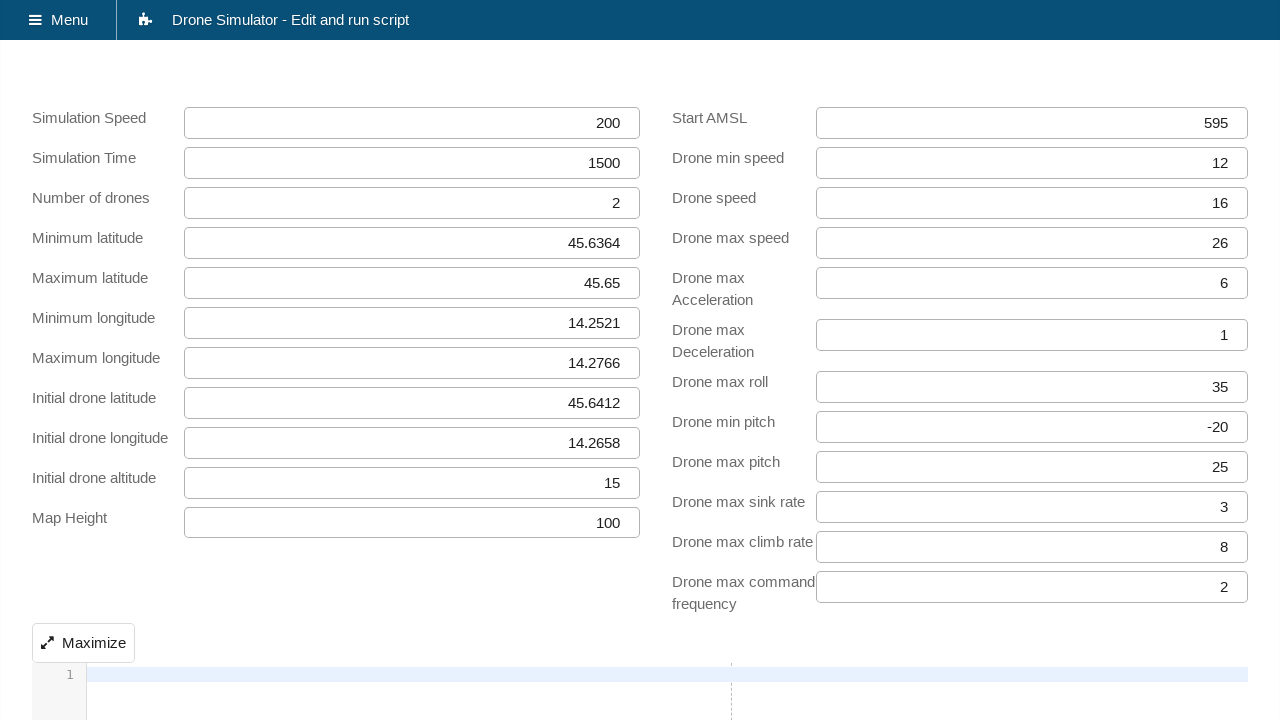

Filled simulation speed input with '300' on #simulation_speed
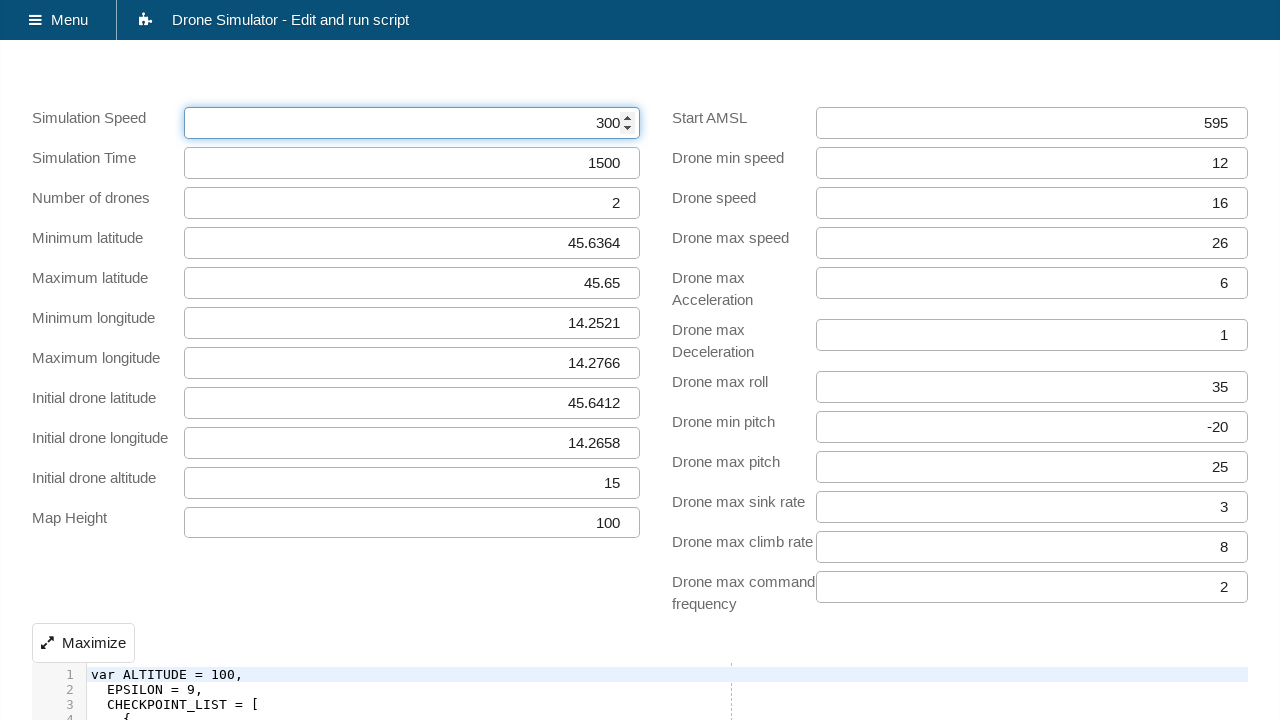

Filled simulation time input with '1000' on #simulation_time
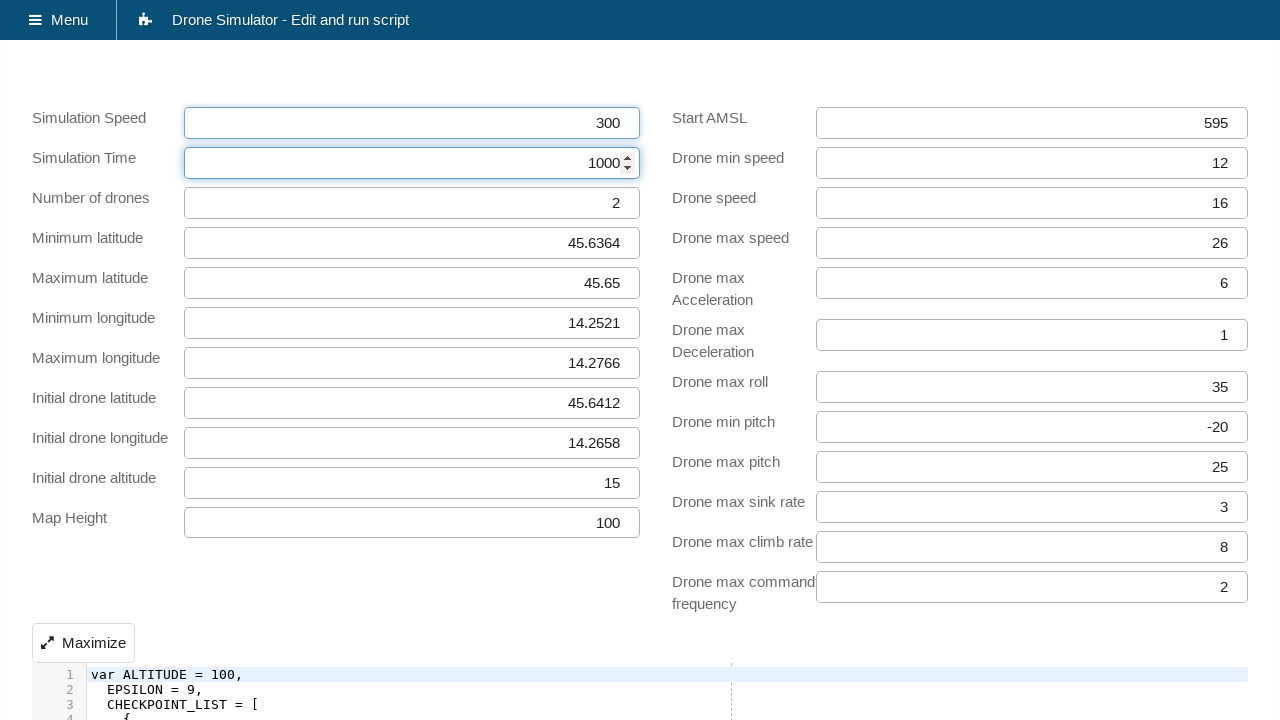

Filled drone speed input with '16' on #drone_speed
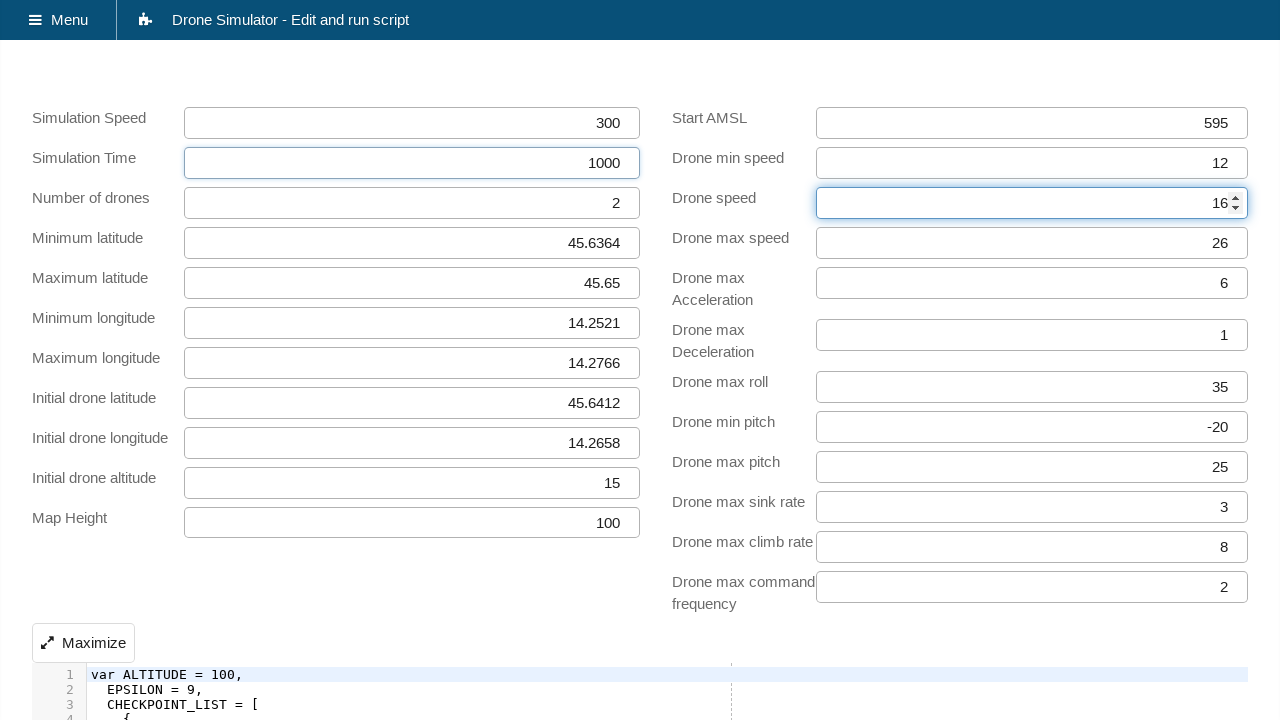

Filled number of drones input with '1' on #number_of_drones
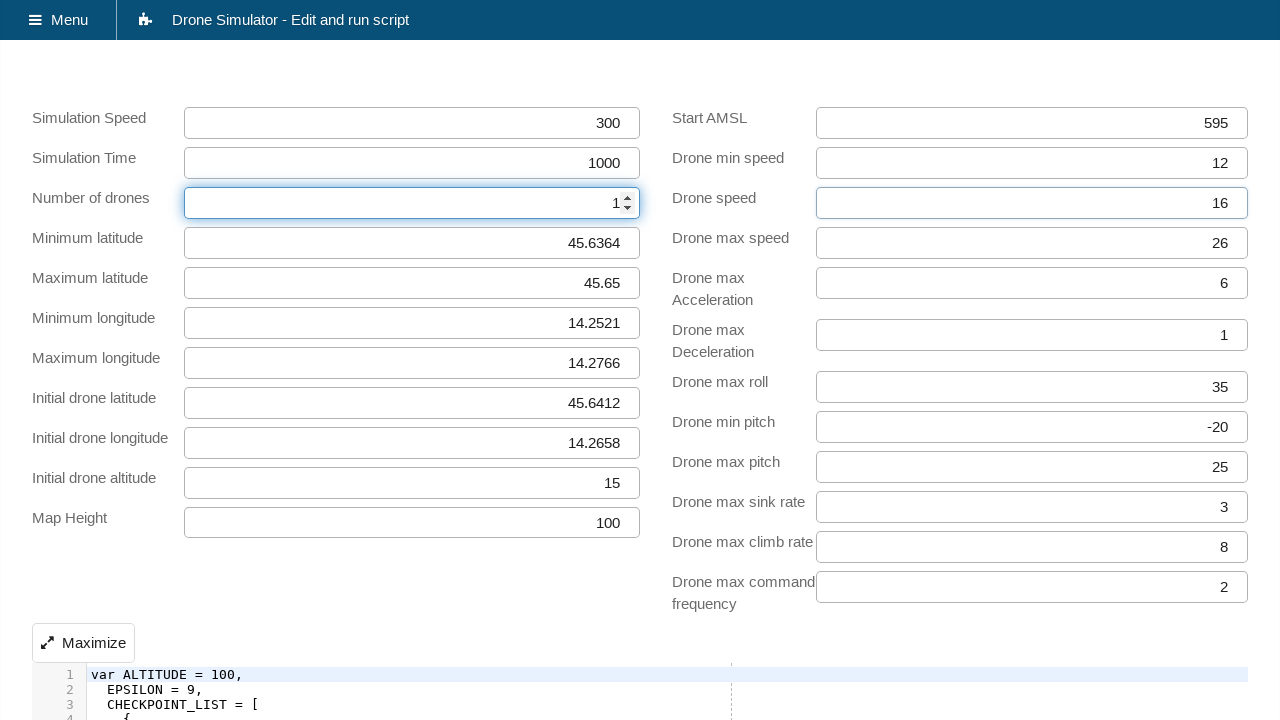

Clicked run simulation button at (91, 641) on input[type="submit"][name="action_run"]
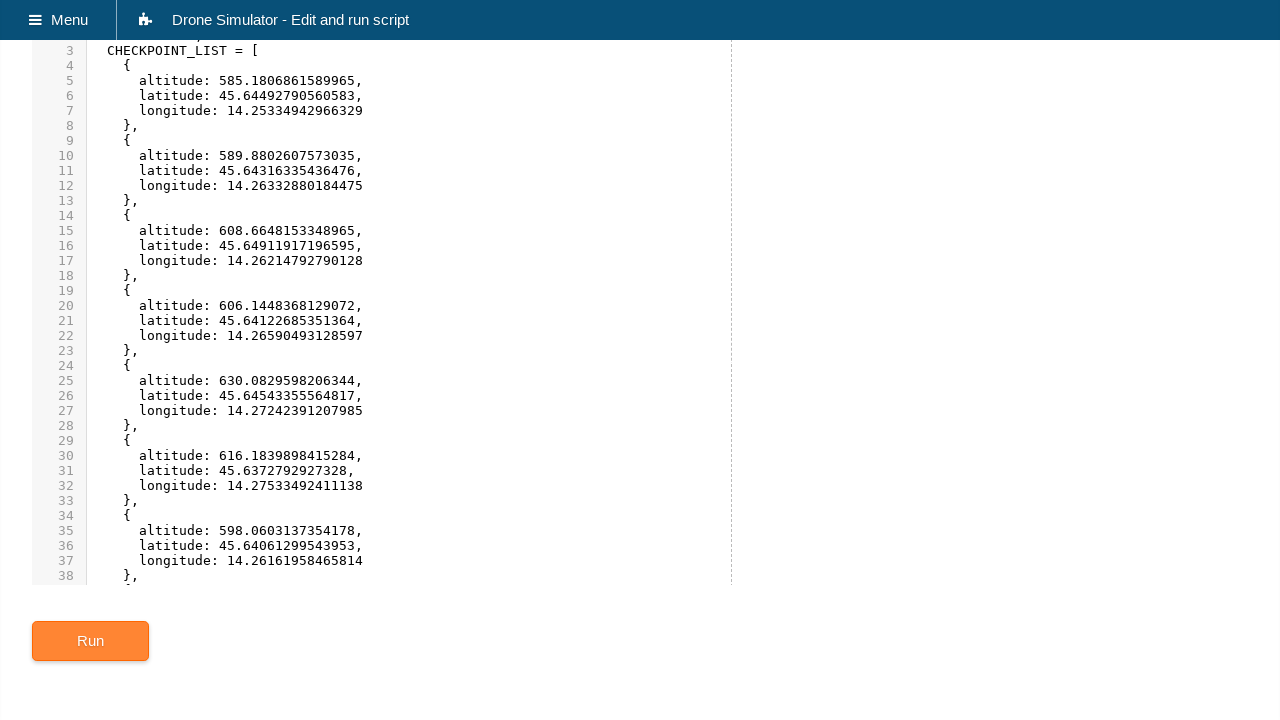

Loading indicator appeared - simulation started
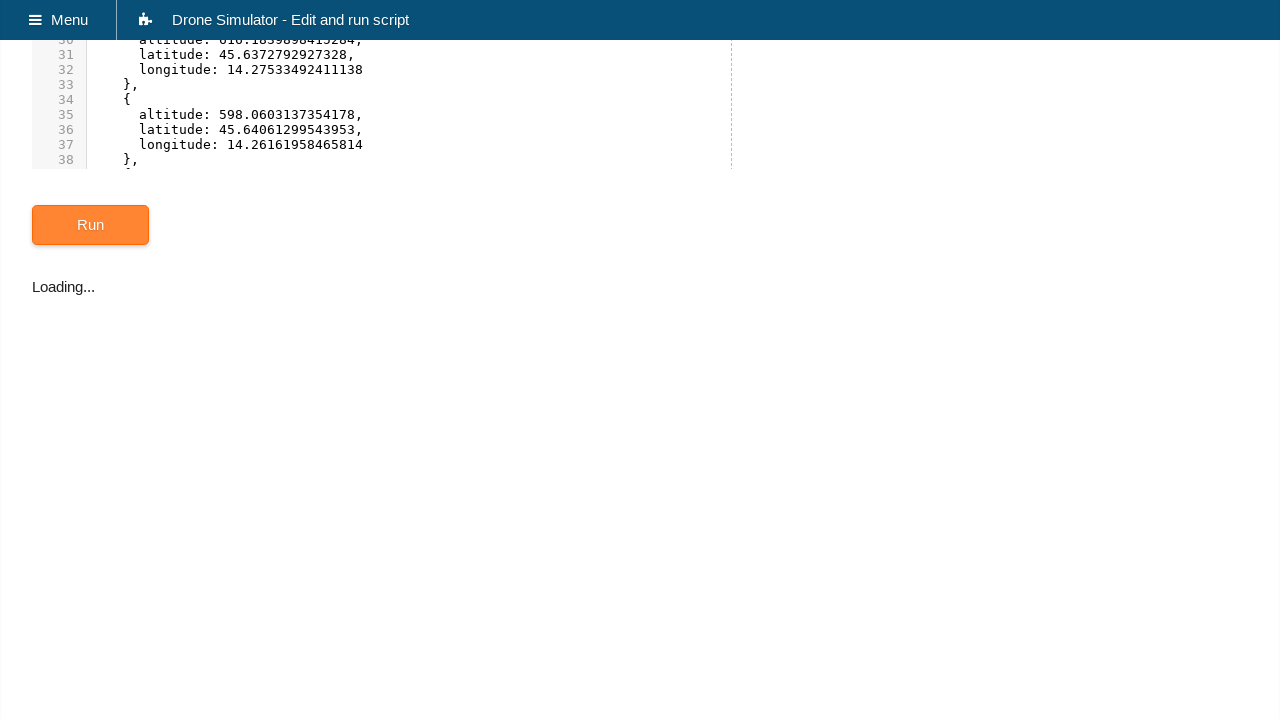

Simulation results loaded successfully
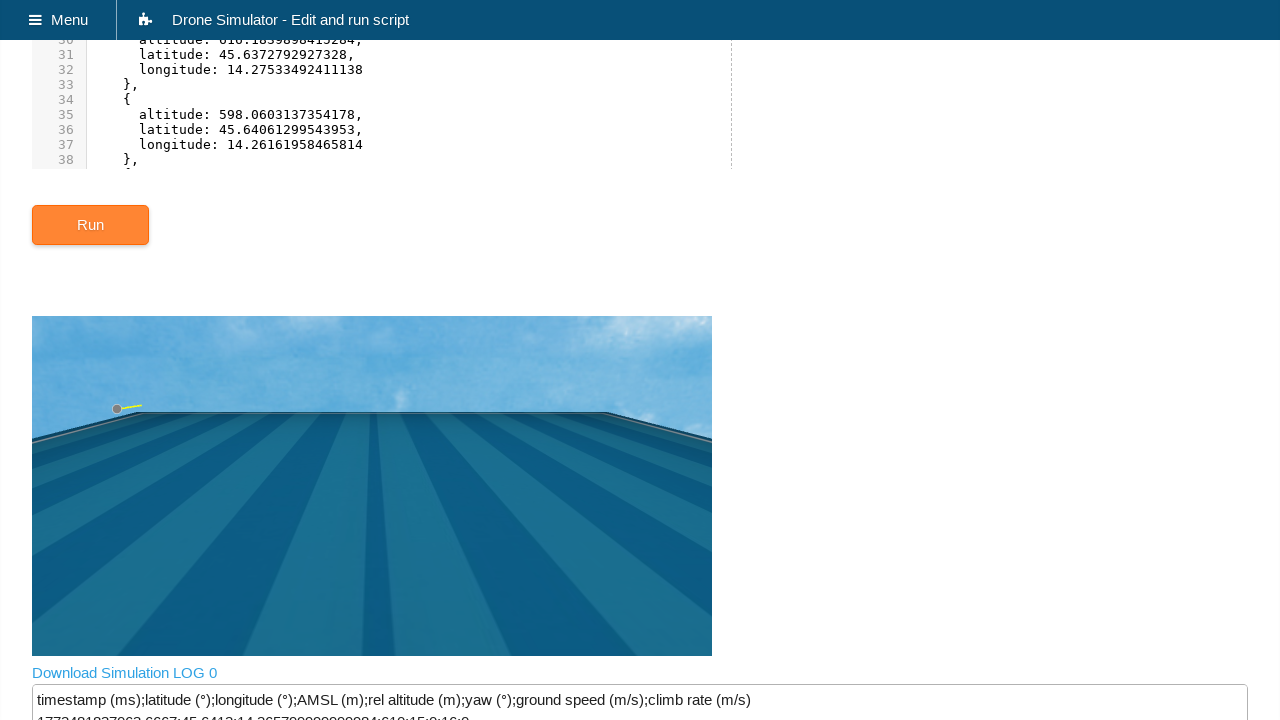

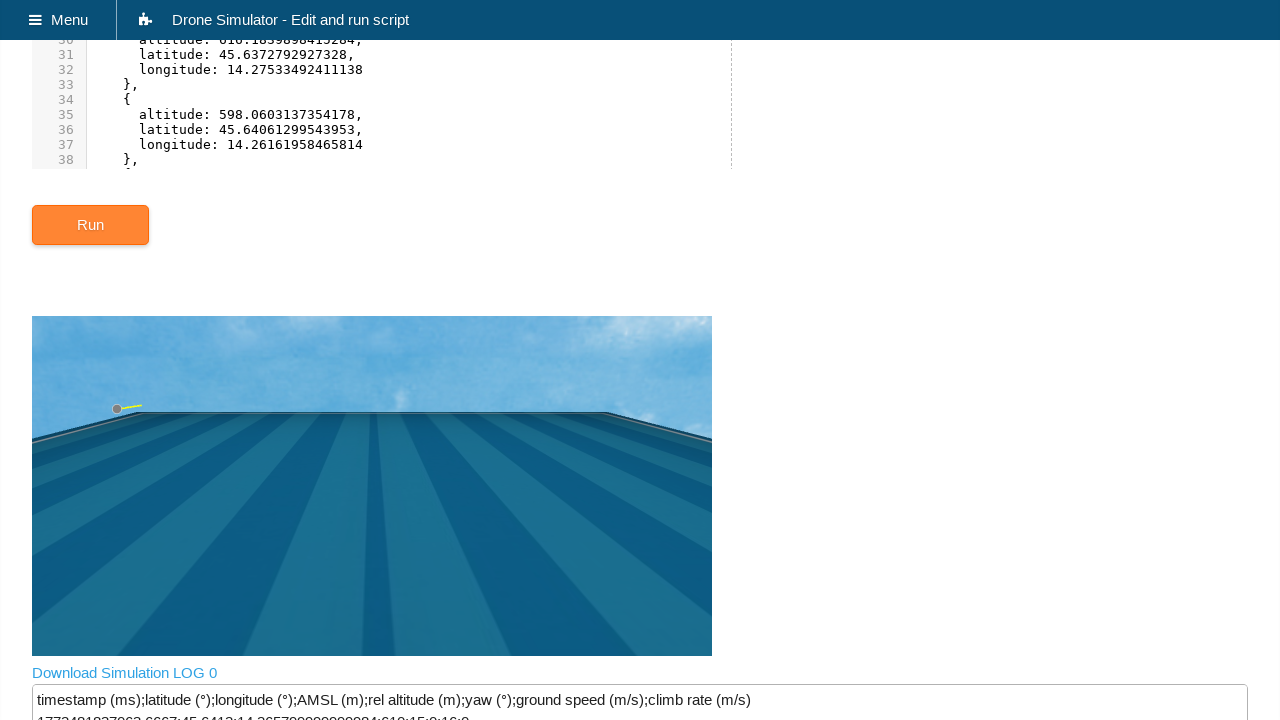